Opens the RedBus travel booking website with browser notifications disabled and waits for the page to load.

Starting URL: https://www.redbus.in

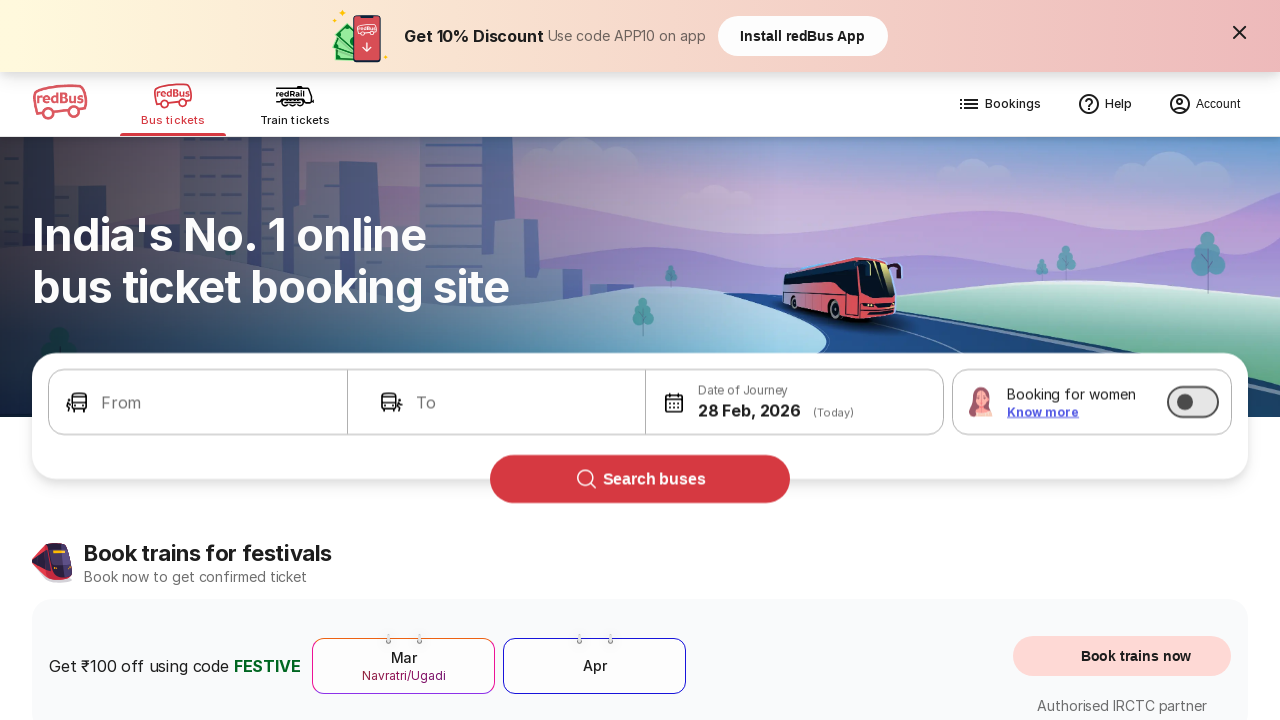

Page DOM content loaded
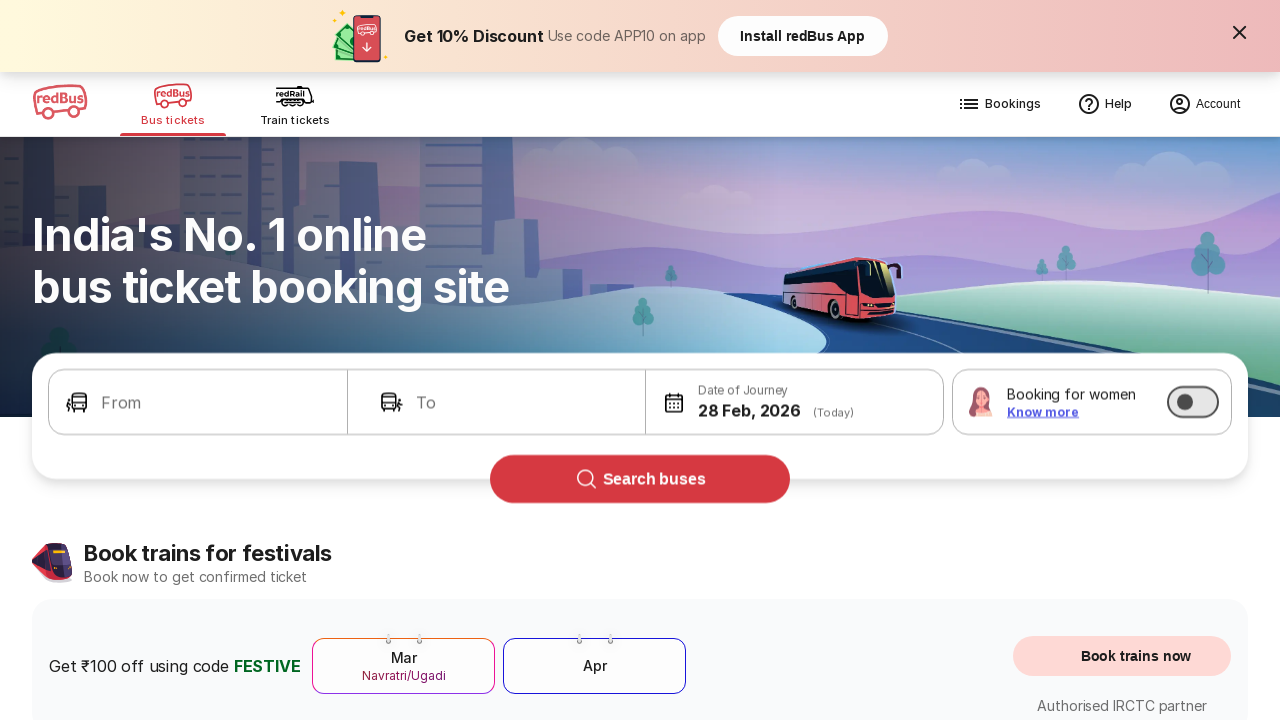

Body element found - RedBus page fully loaded
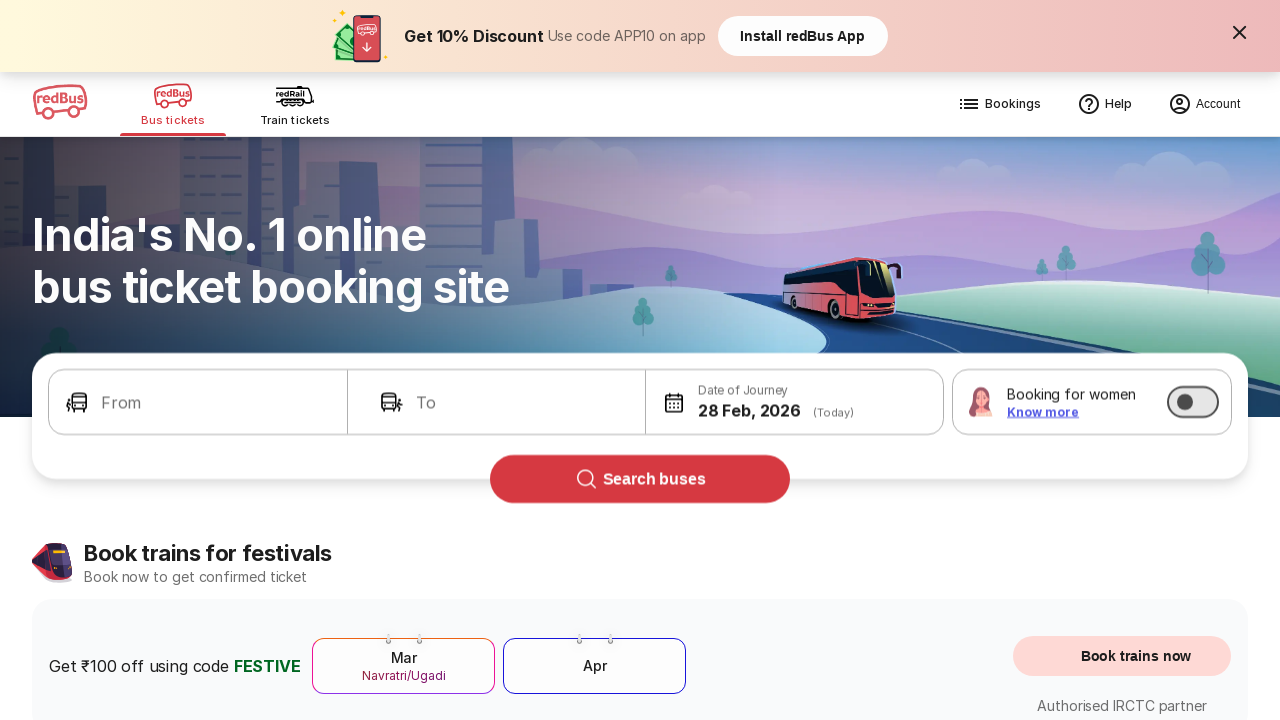

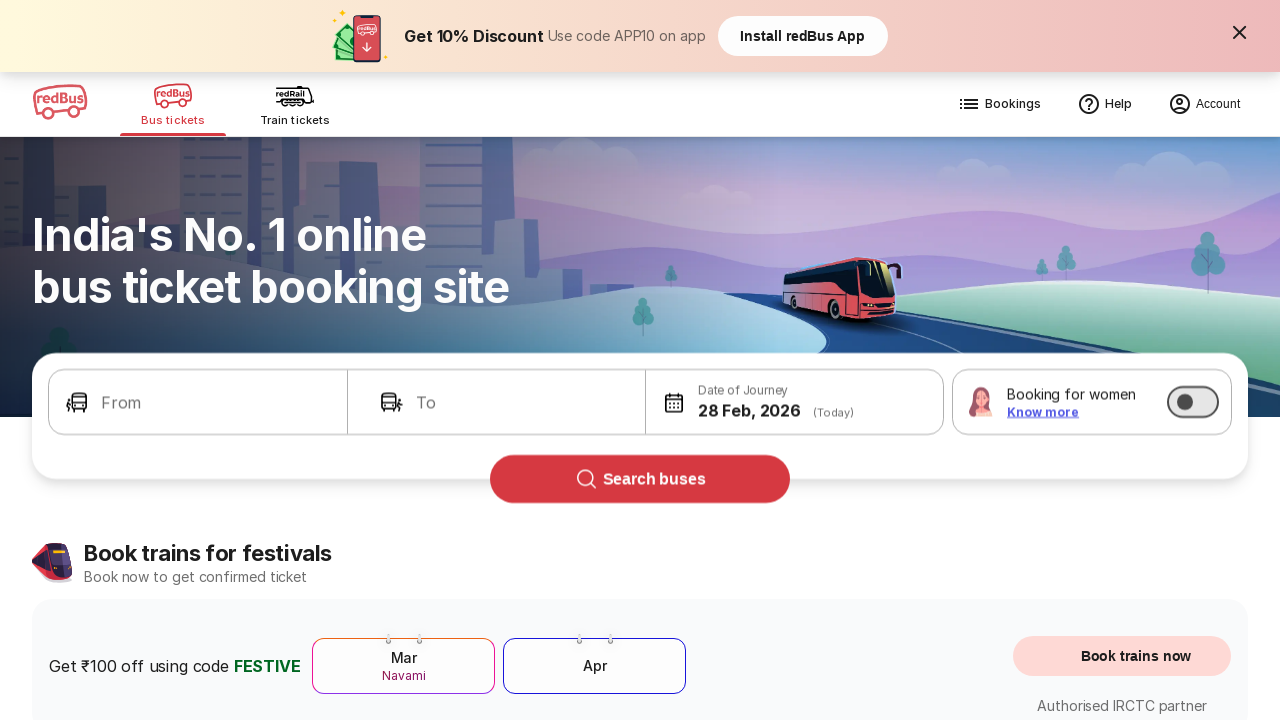